Tests finding element using XPath AND operator

Starting URL: https://www.saucedemo.com/

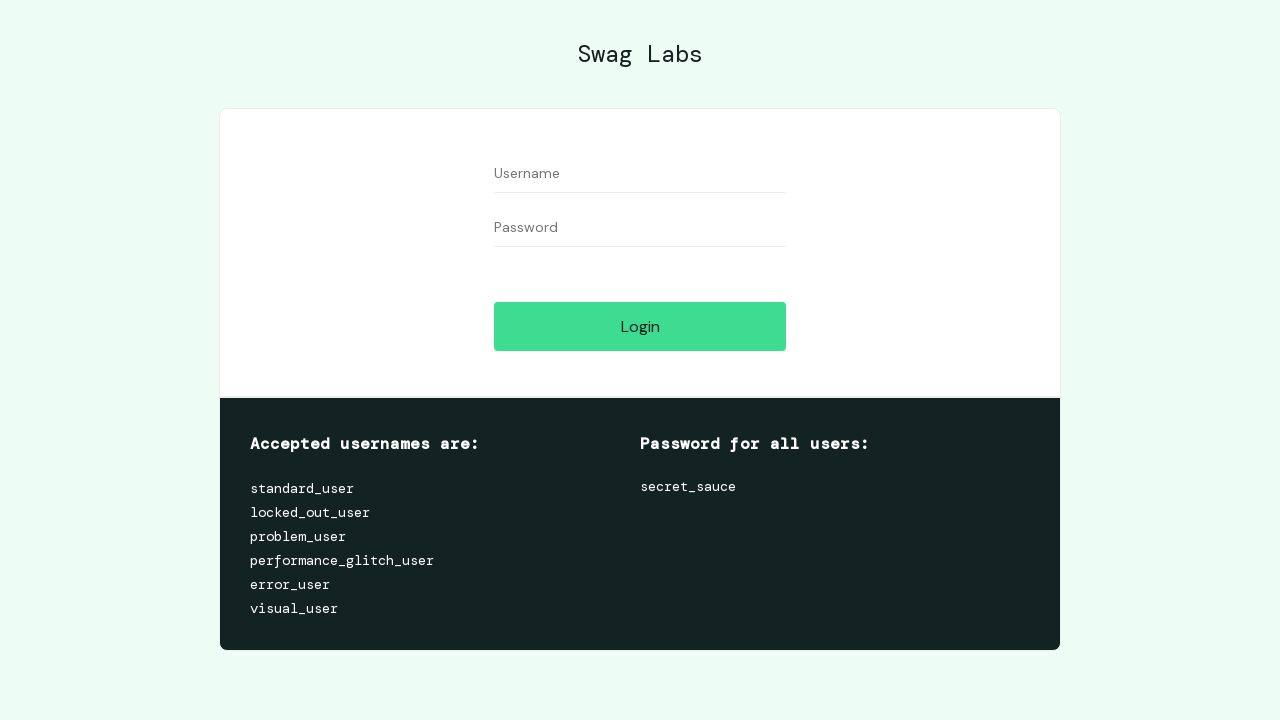

Filled password input field using XPath AND operator with 'andtest654' on //input[@class='input_error form_input' and @type='password']
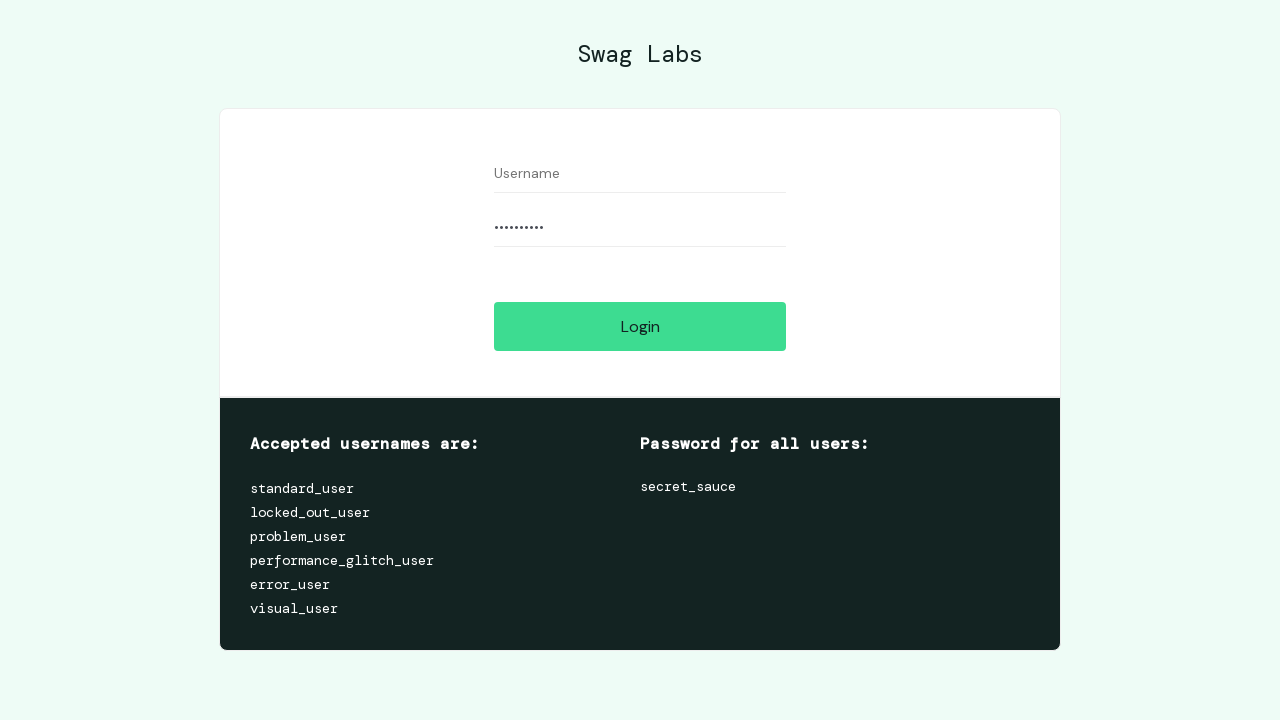

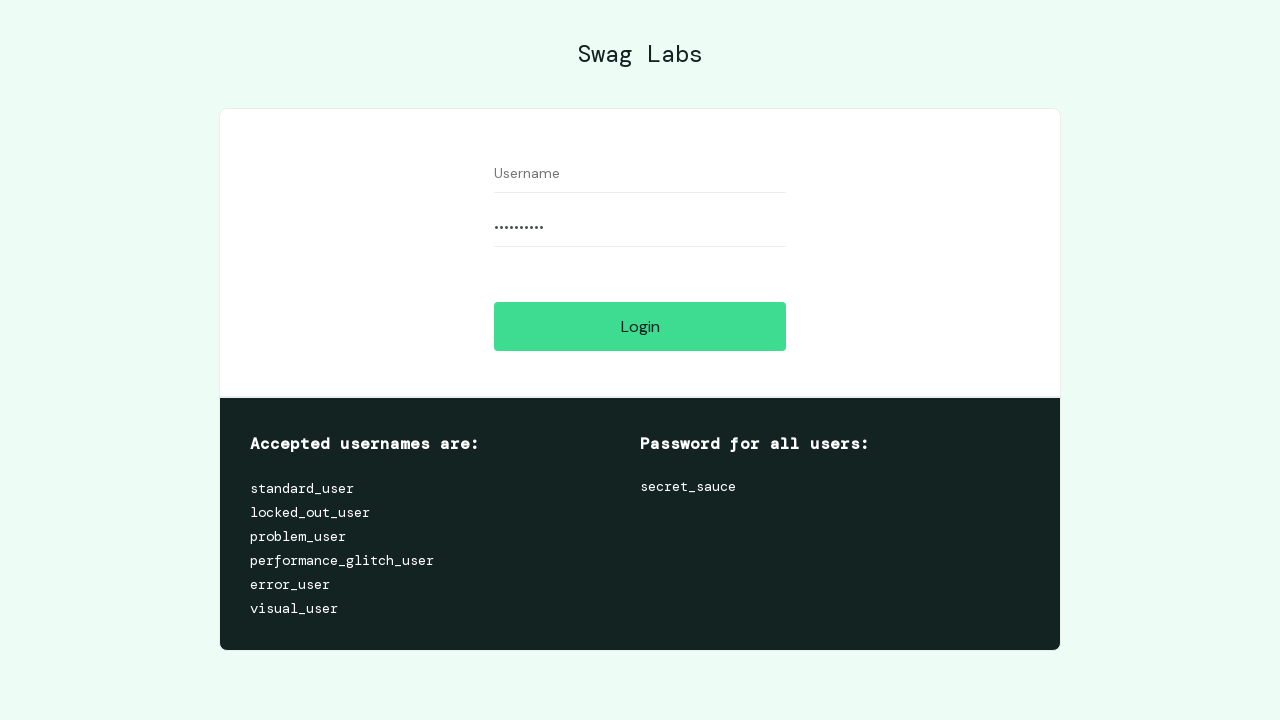